Tests marking individual todo items as complete by checking their toggle boxes

Starting URL: https://demo.playwright.dev/todomvc

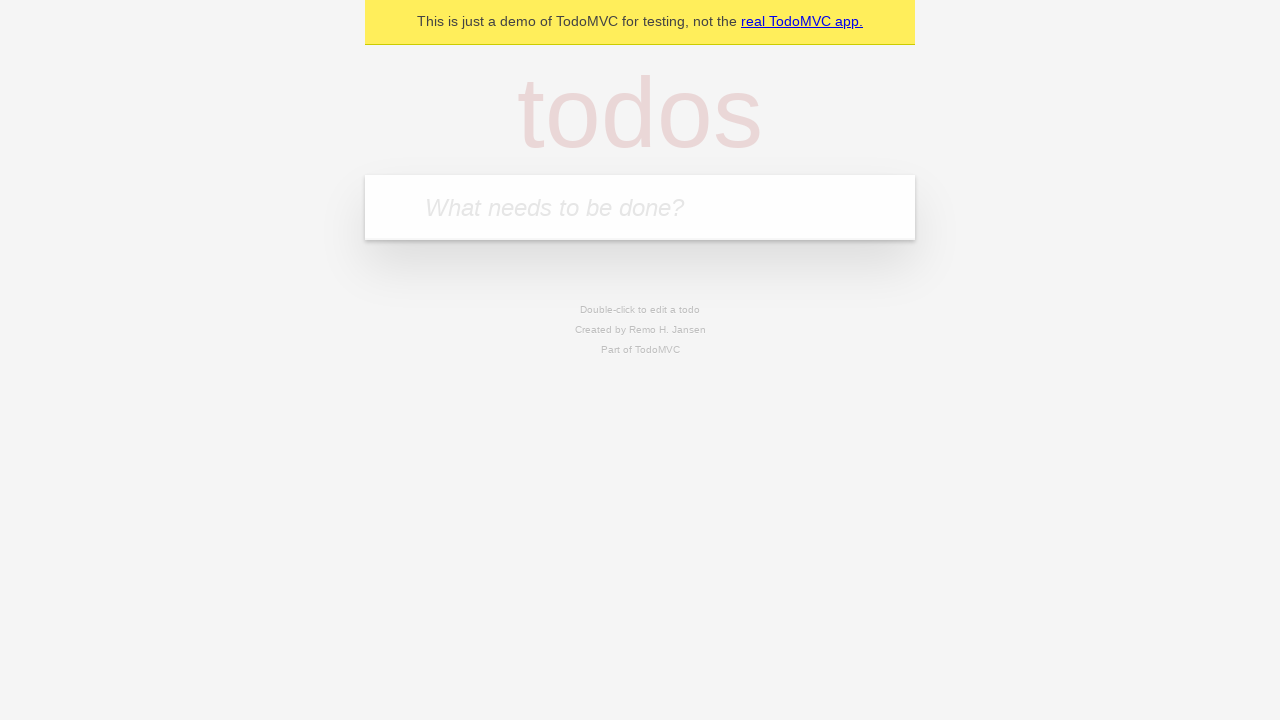

Filled new todo input with 'buy some cheese' on .new-todo
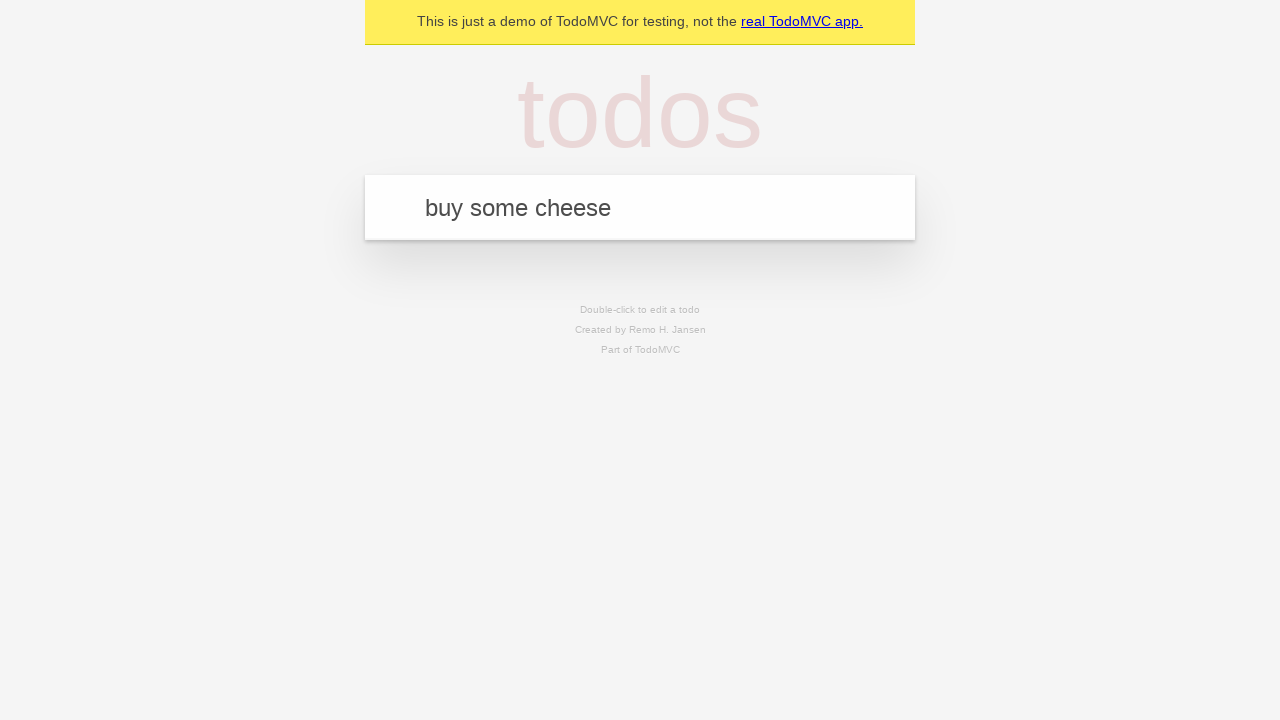

Pressed Enter to add first todo item on .new-todo
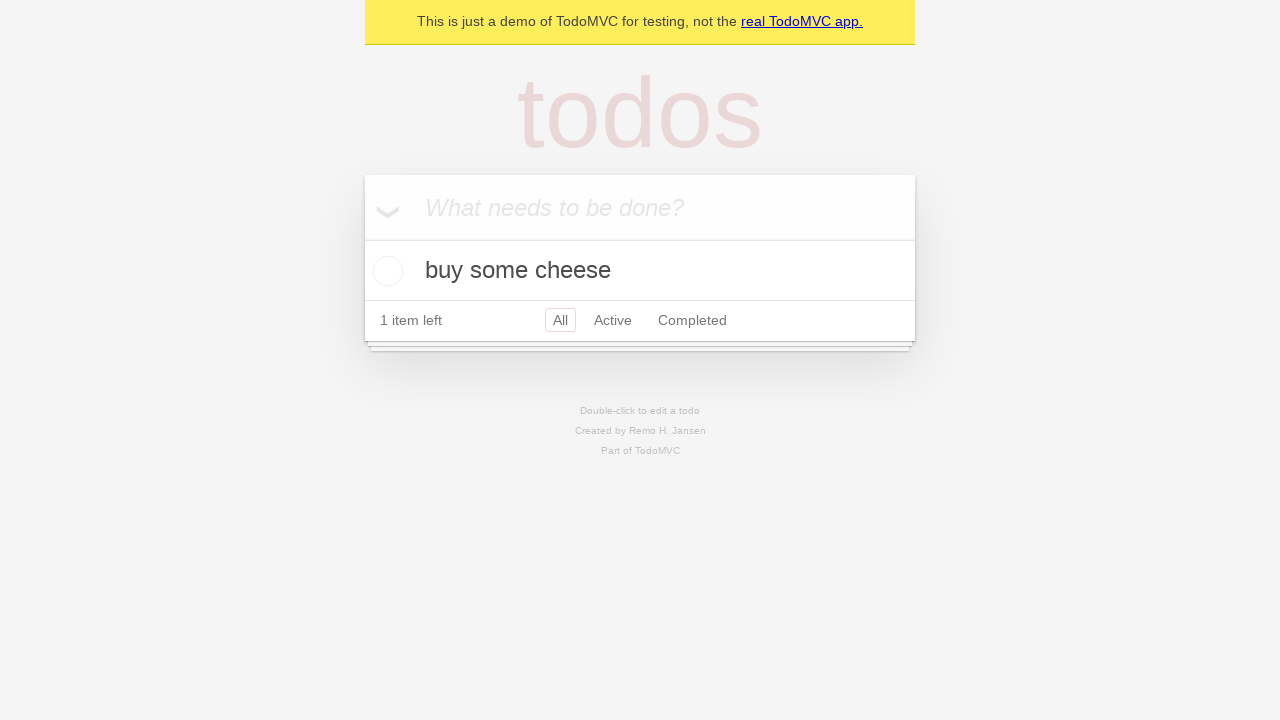

Filled new todo input with 'feed the cat' on .new-todo
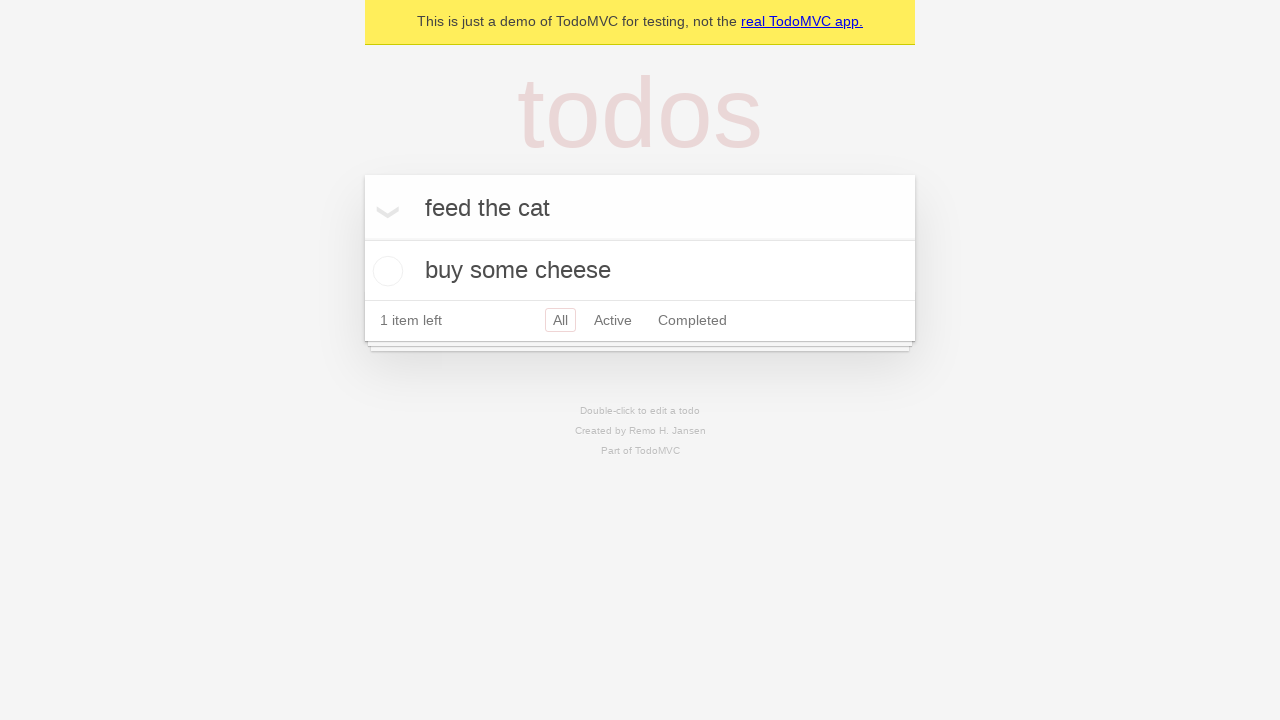

Pressed Enter to add second todo item on .new-todo
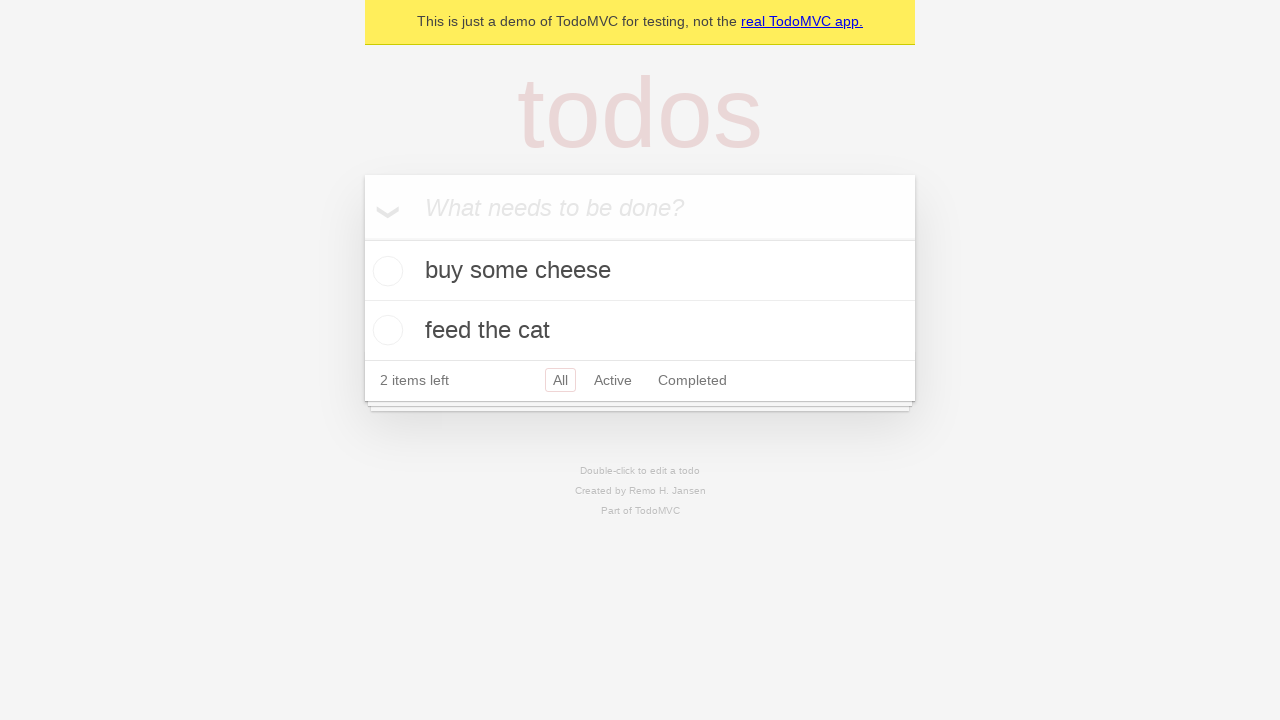

Waited for second todo item to appear in list
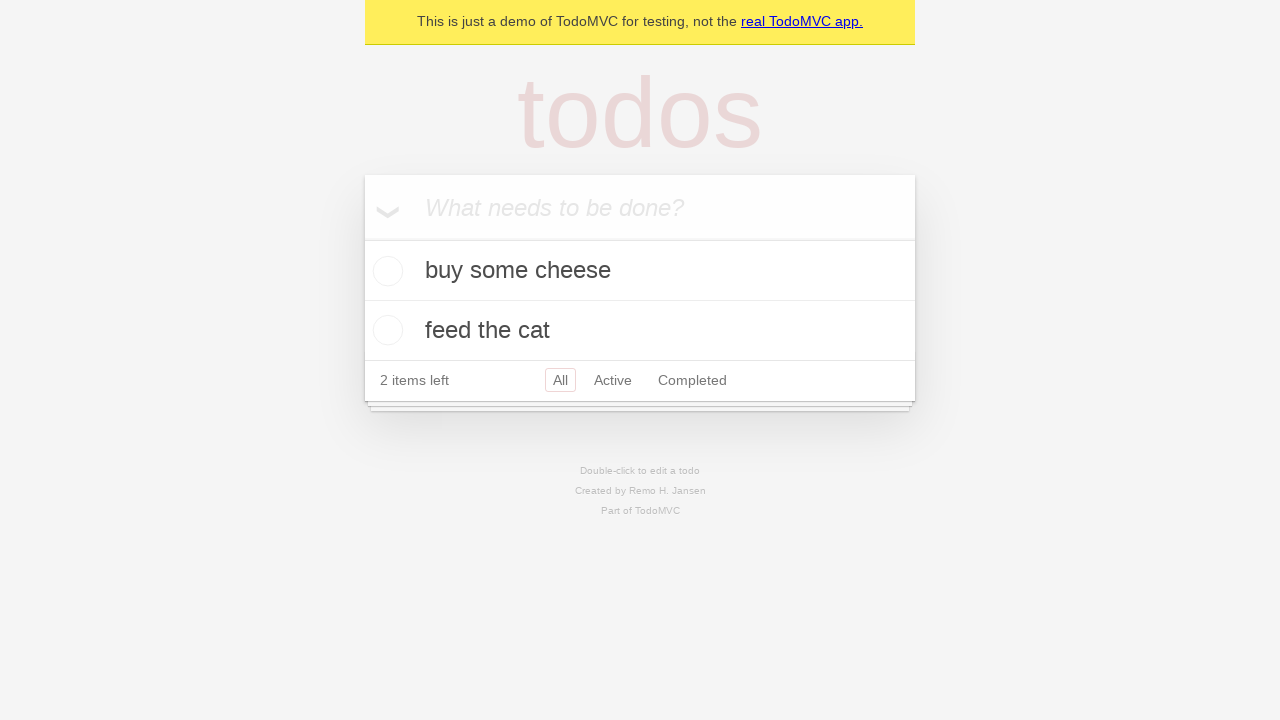

Checked toggle box for first todo item 'buy some cheese' at (385, 271) on .todo-list li >> nth=0 >> .toggle
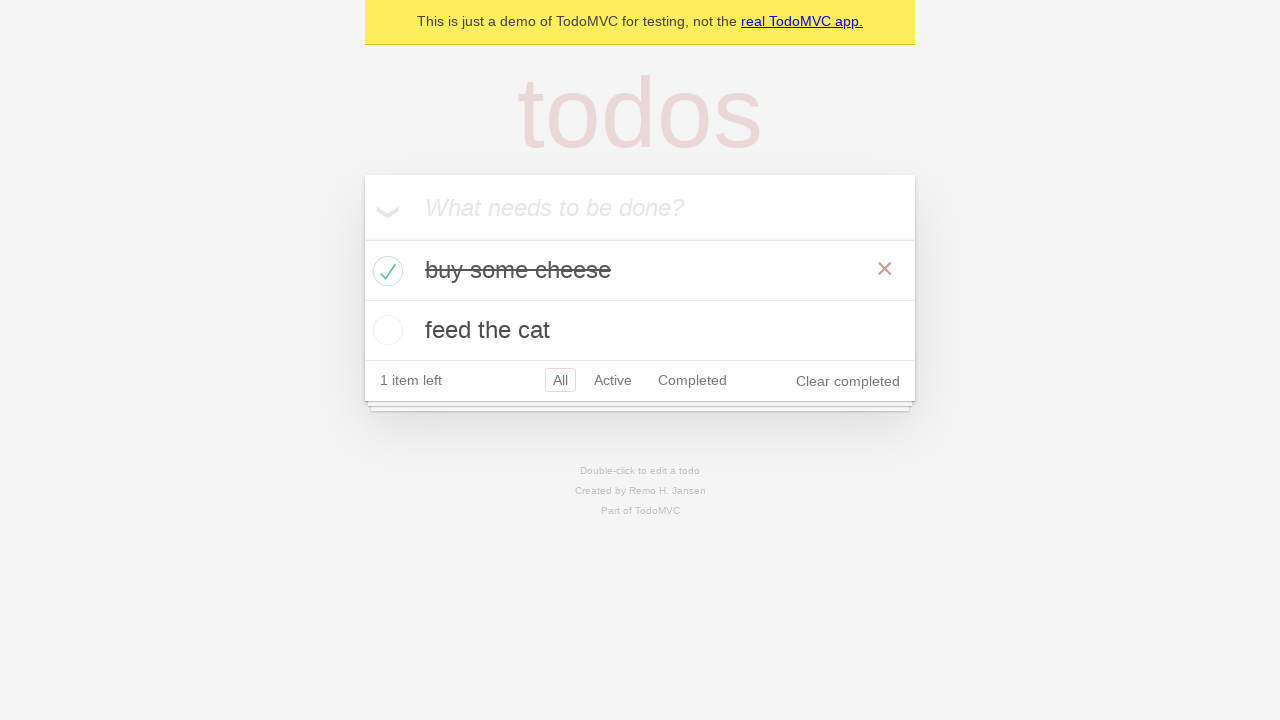

Checked toggle box for second todo item 'feed the cat' at (385, 330) on .todo-list li >> nth=1 >> .toggle
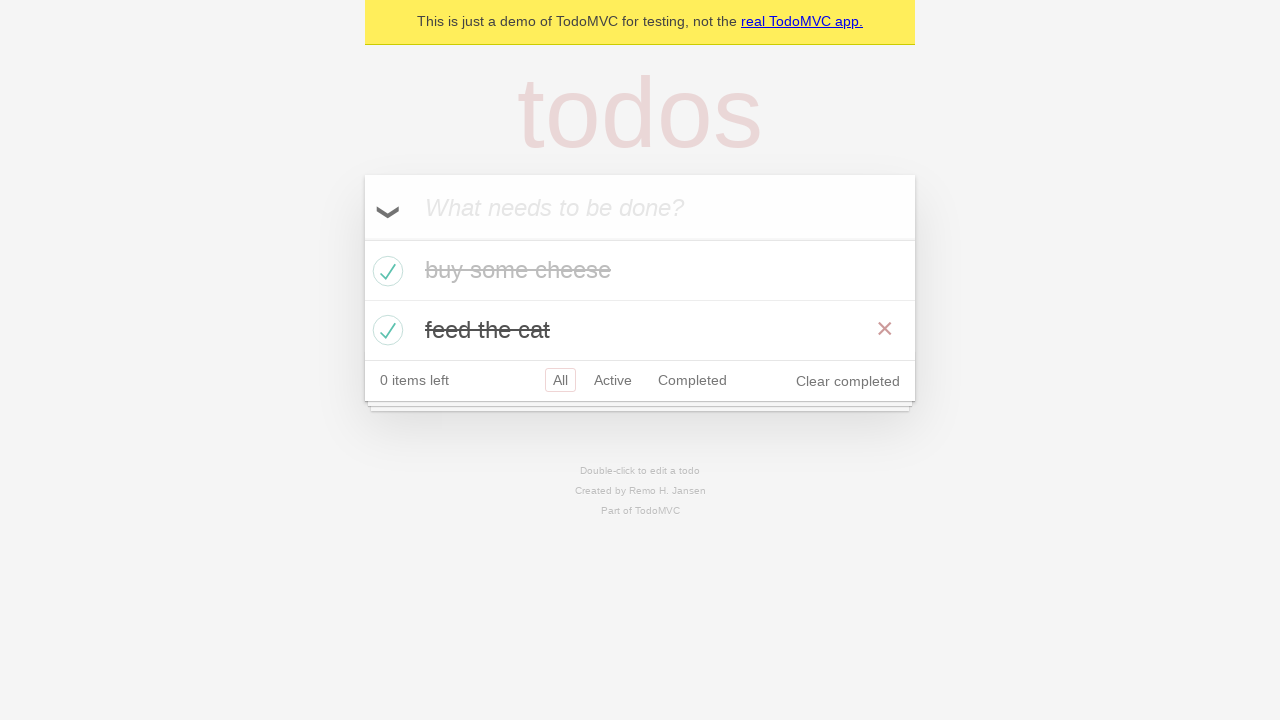

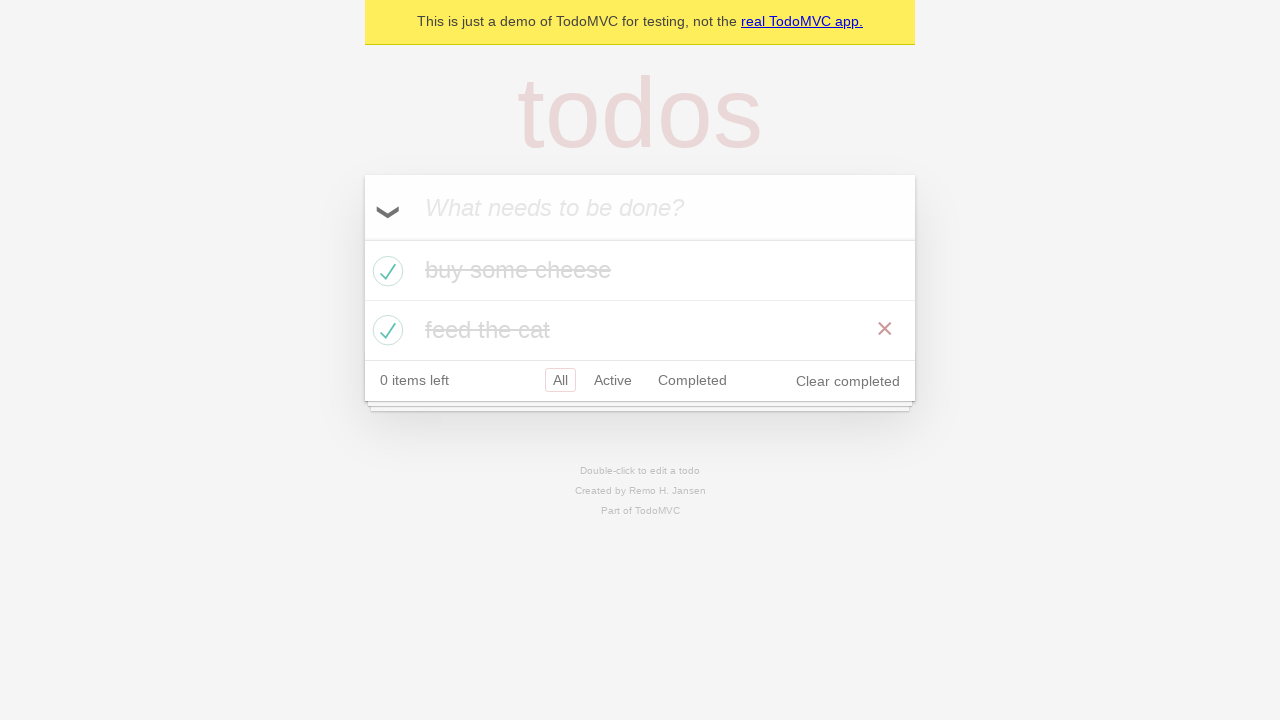